Tests that hovering on Main Item 2 reveals 3 sub menu items

Starting URL: https://demoqa.com/

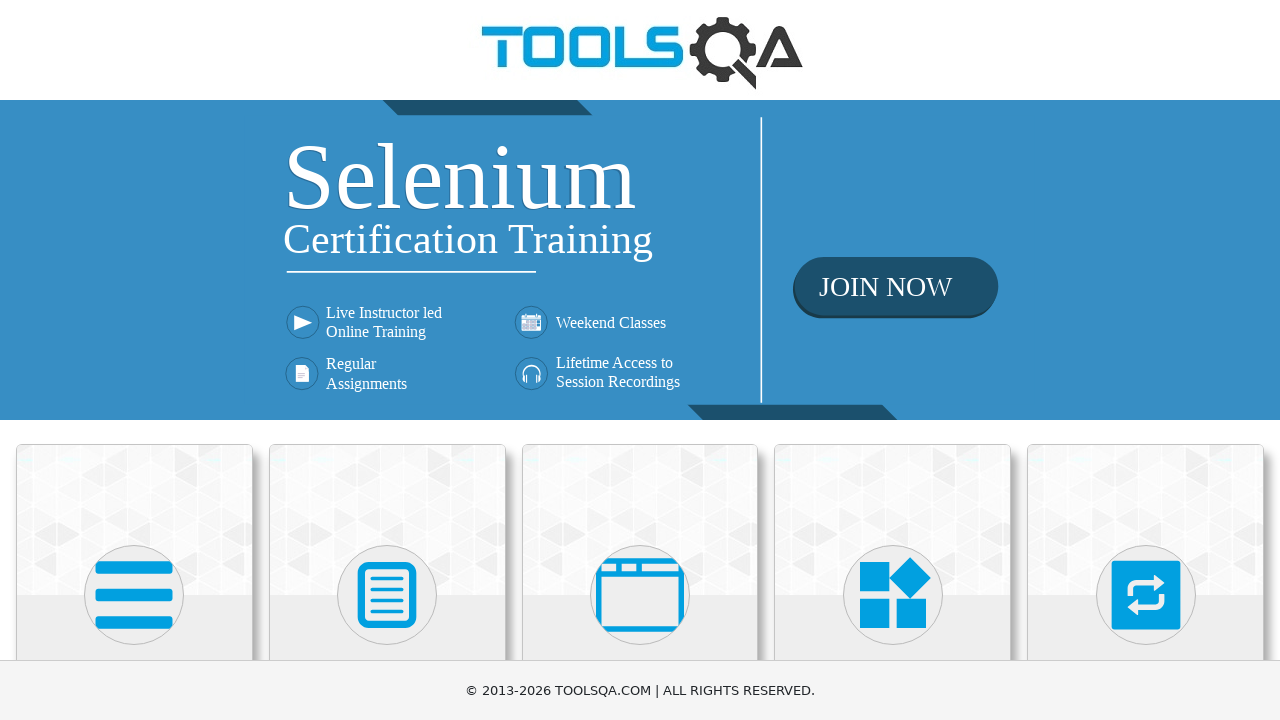

Clicked on Widgets card at (893, 520) on div.card:has-text('Widgets')
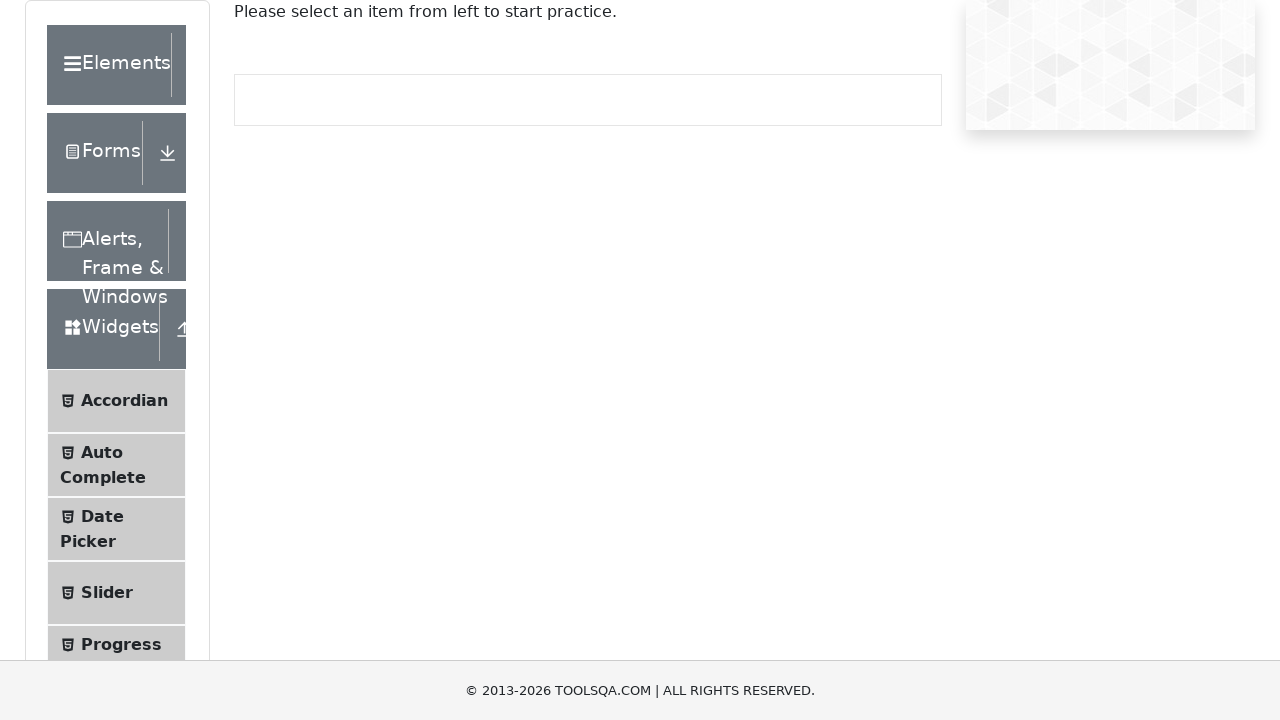

Scrolled down using PageDown key
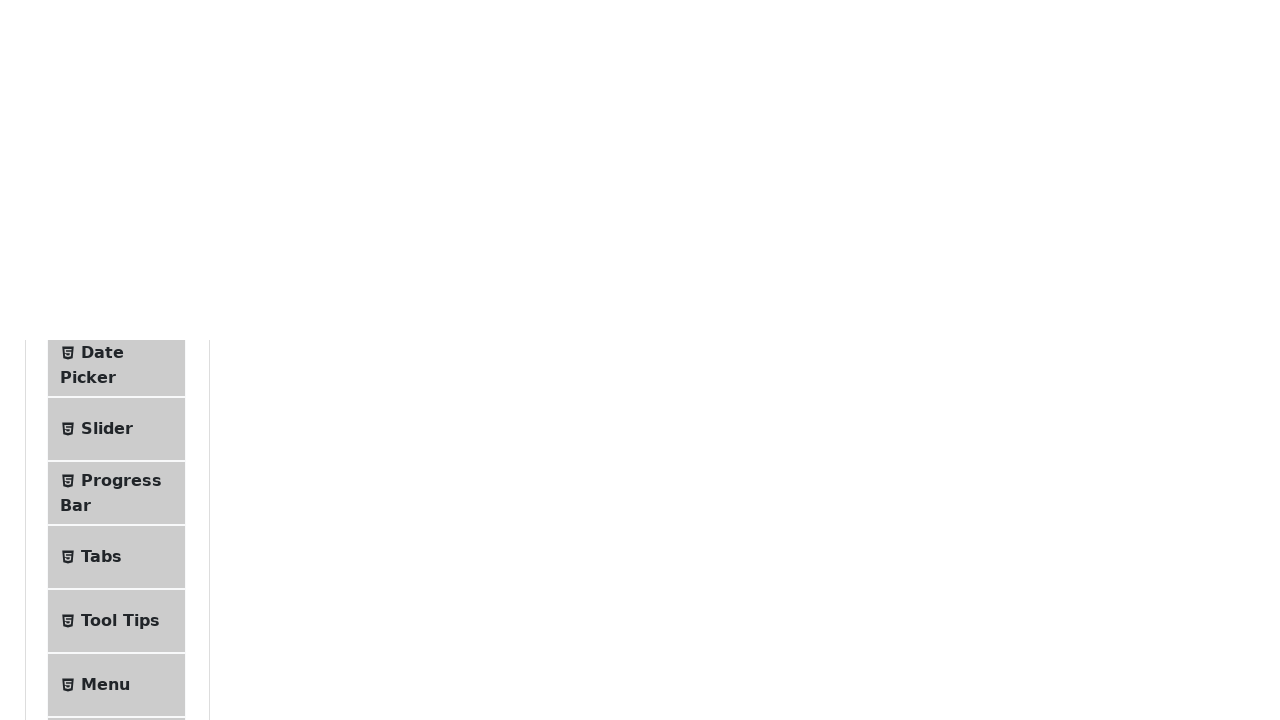

Clicked on Menu link at (105, 323) on text=Menu
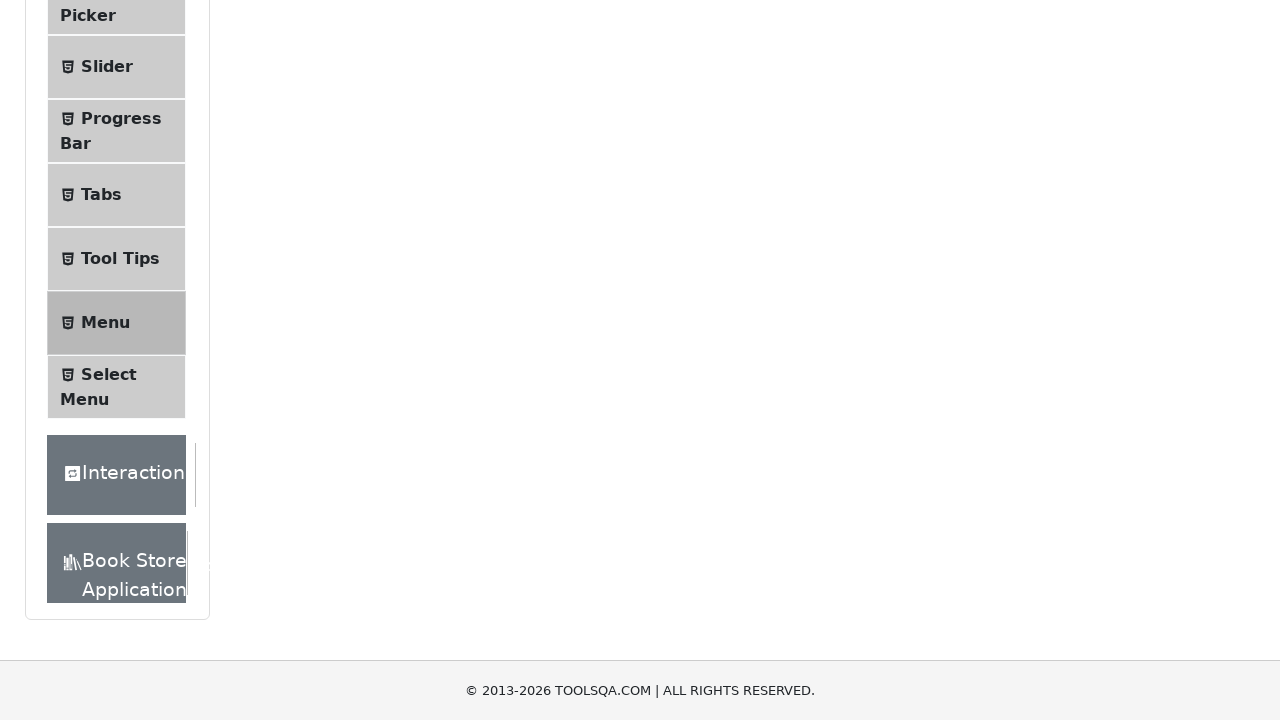

Hovered over Main Item 2 at (534, 240) on a:has-text('Main Item 2')
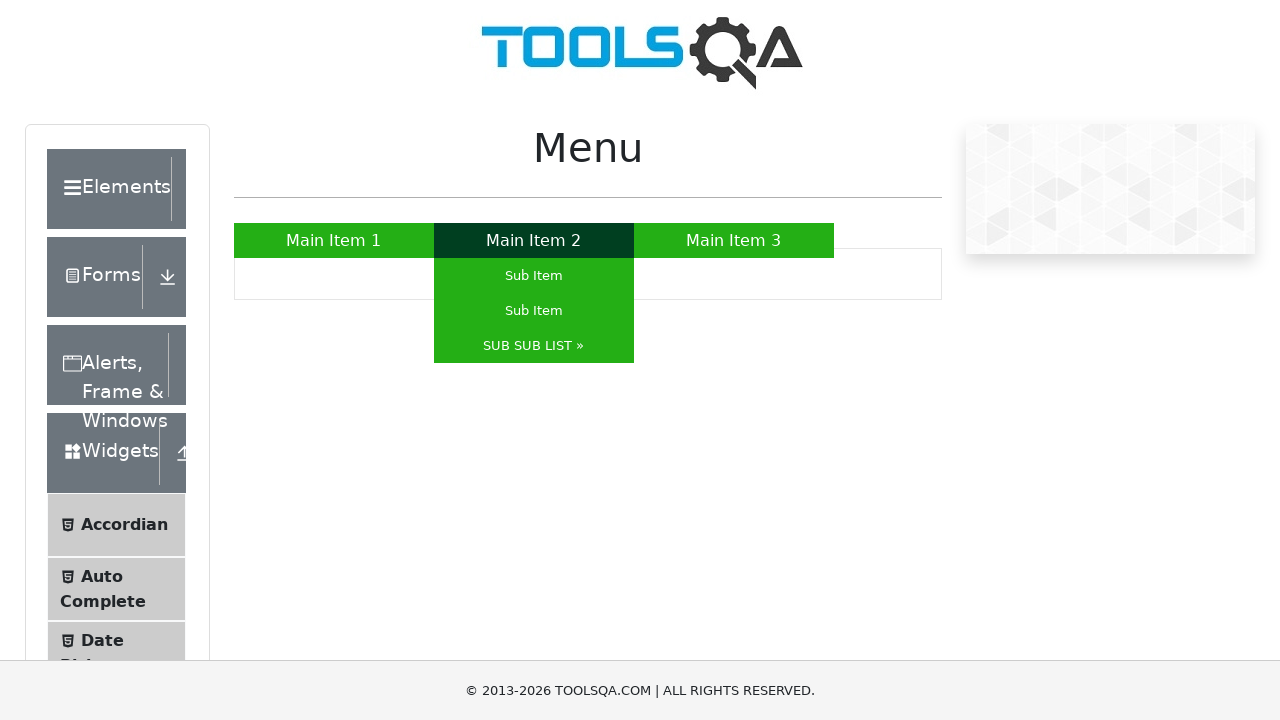

First sub item appeared
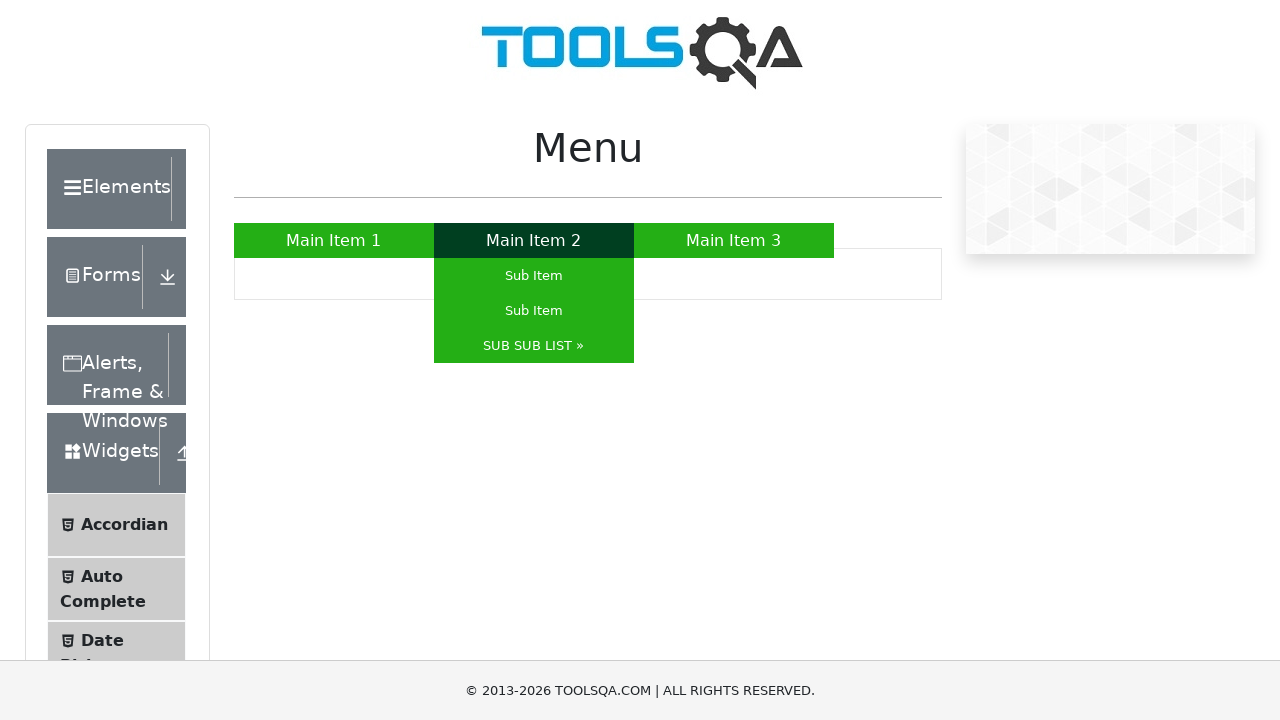

Sub sub list item appeared - all 3 sub menu items revealed on Main Item 2
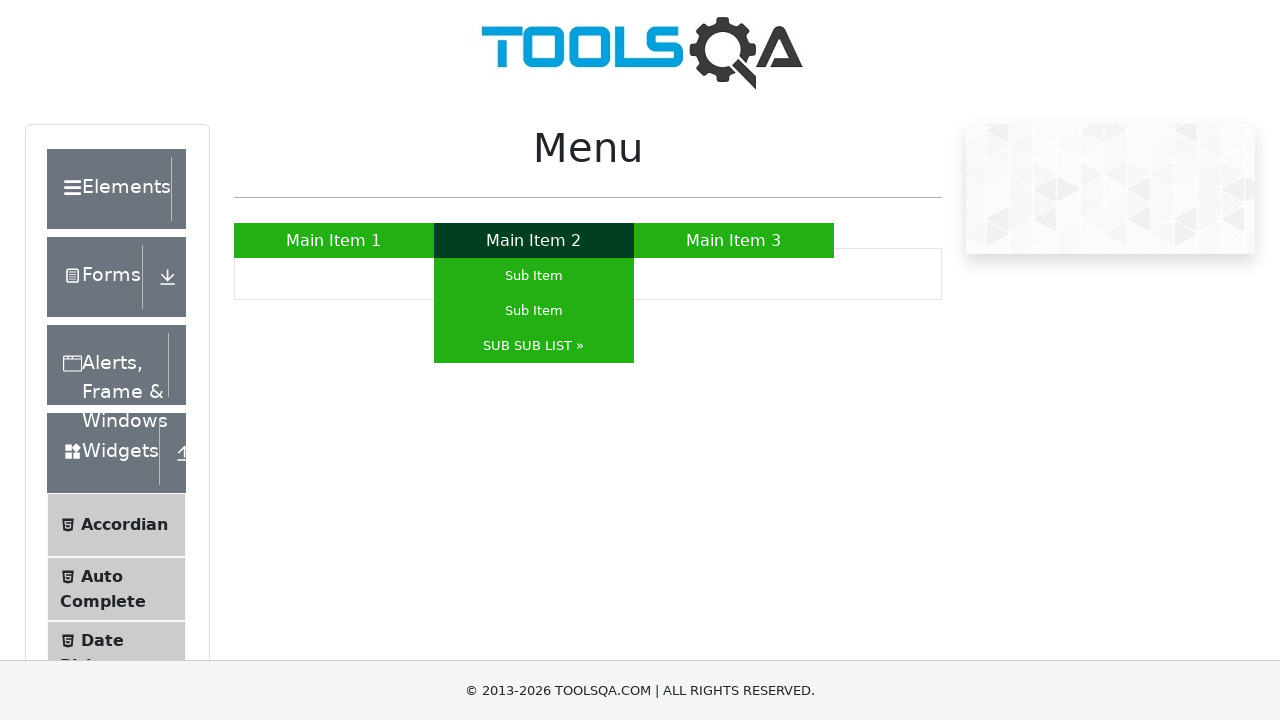

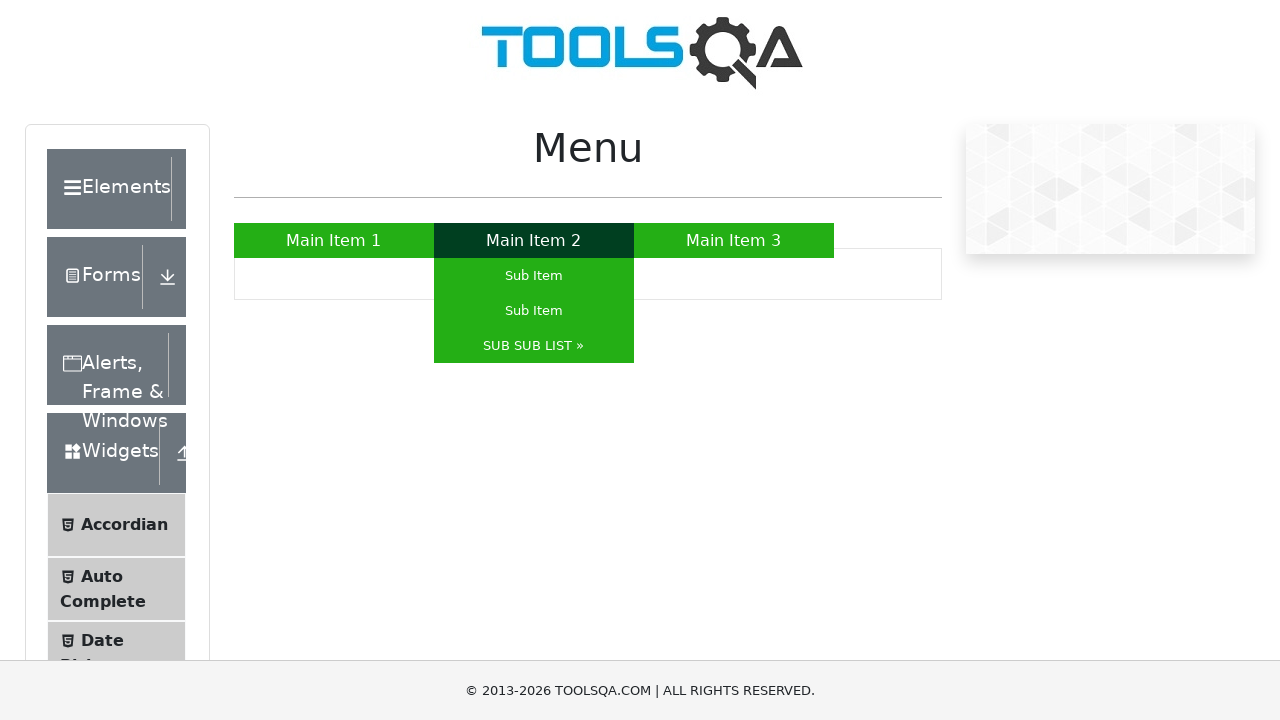